Tests the Checkboxes link by clicking it and verifying the page loads correctly

Starting URL: https://the-internet.herokuapp.com/

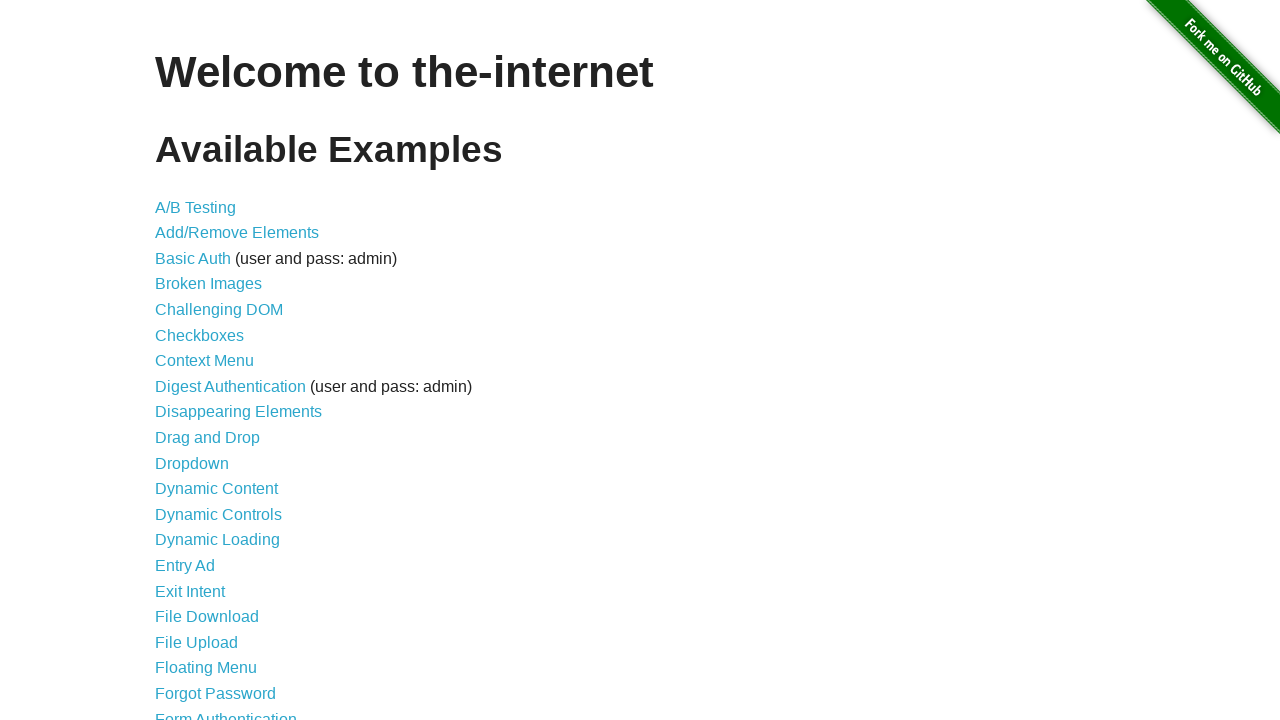

Clicked the Checkboxes link at (200, 335) on a >> internal:has-text="Checkboxes"i
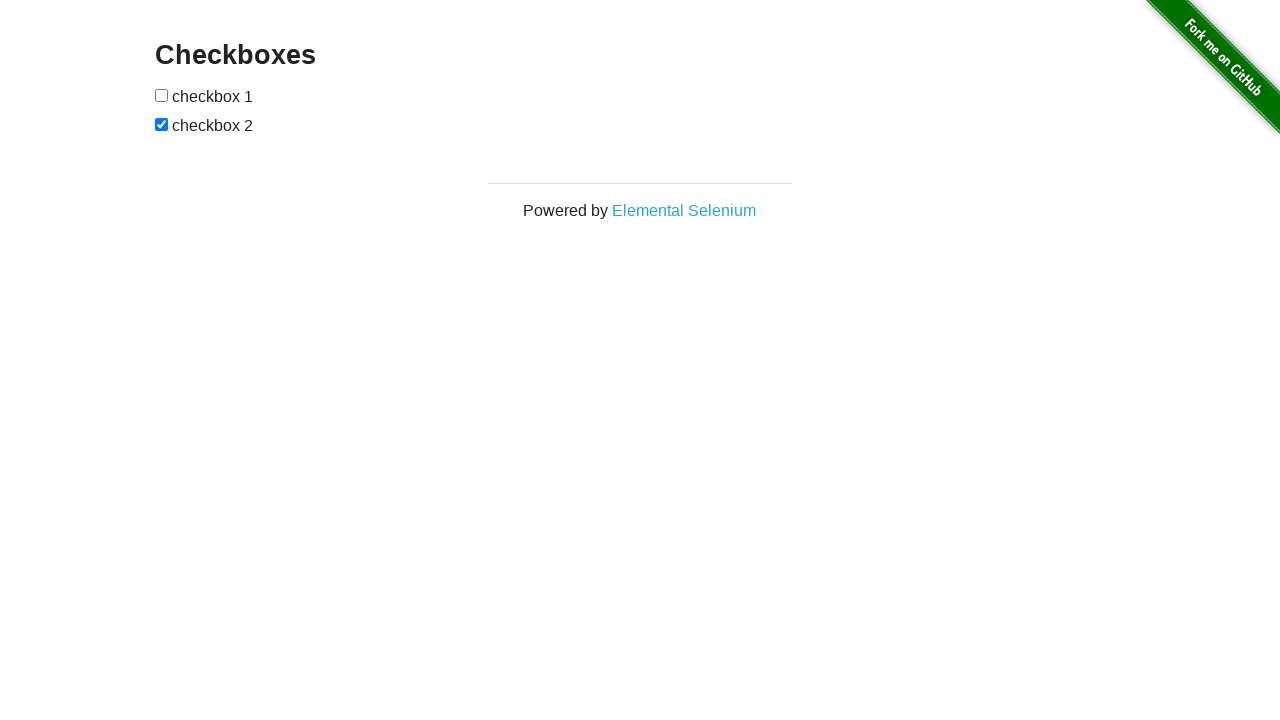

Waited for Checkboxes page to load (networkidle)
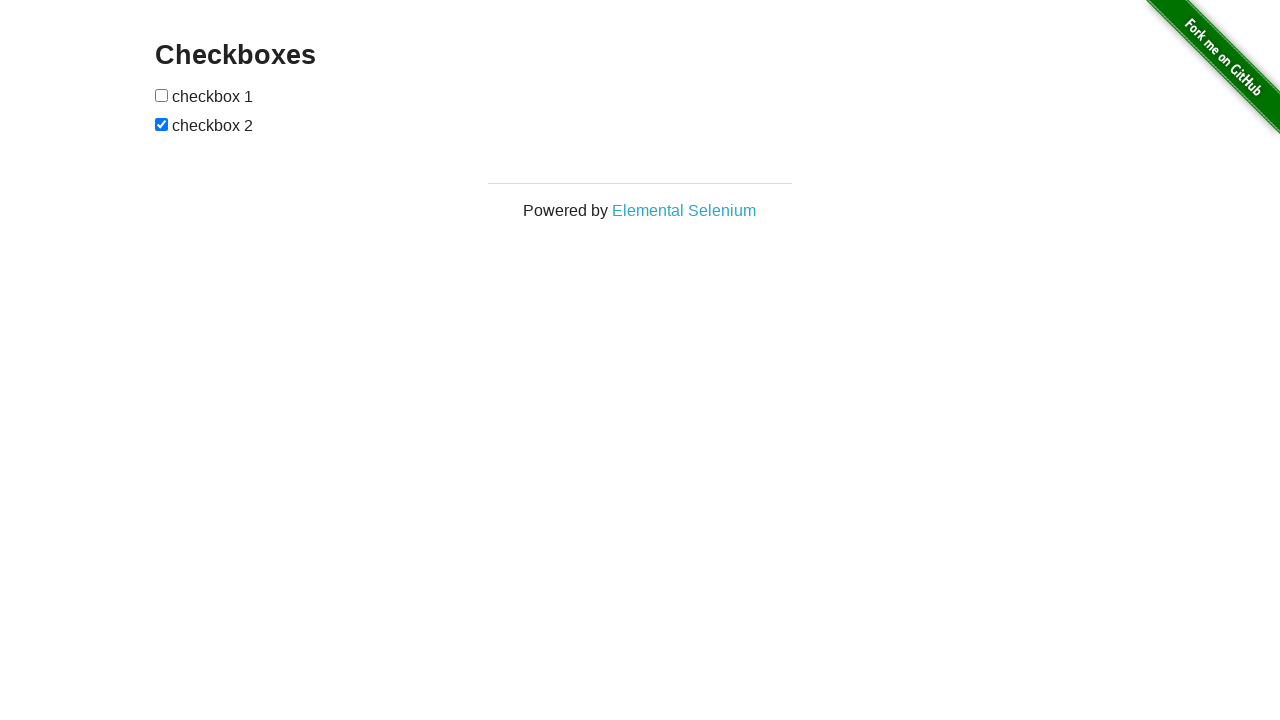

Verified 'Checkboxes' text is present on the page
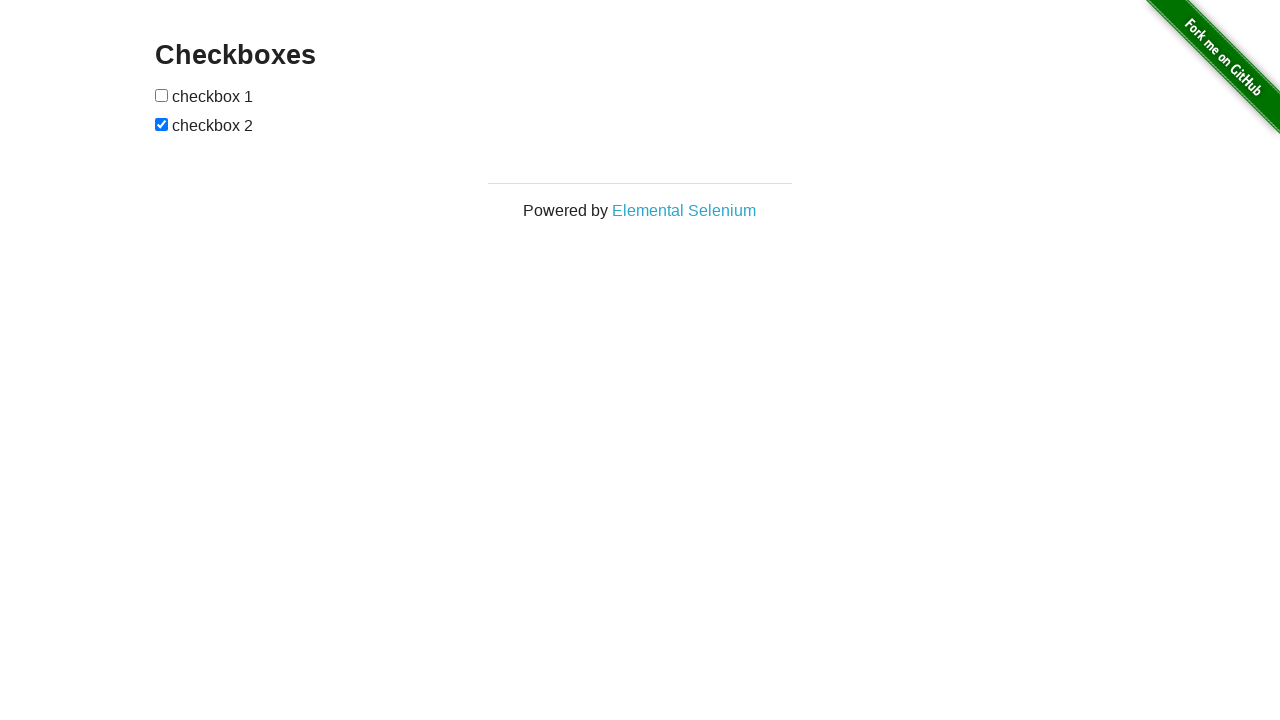

Navigated back to home page at https://the-internet.herokuapp.com/
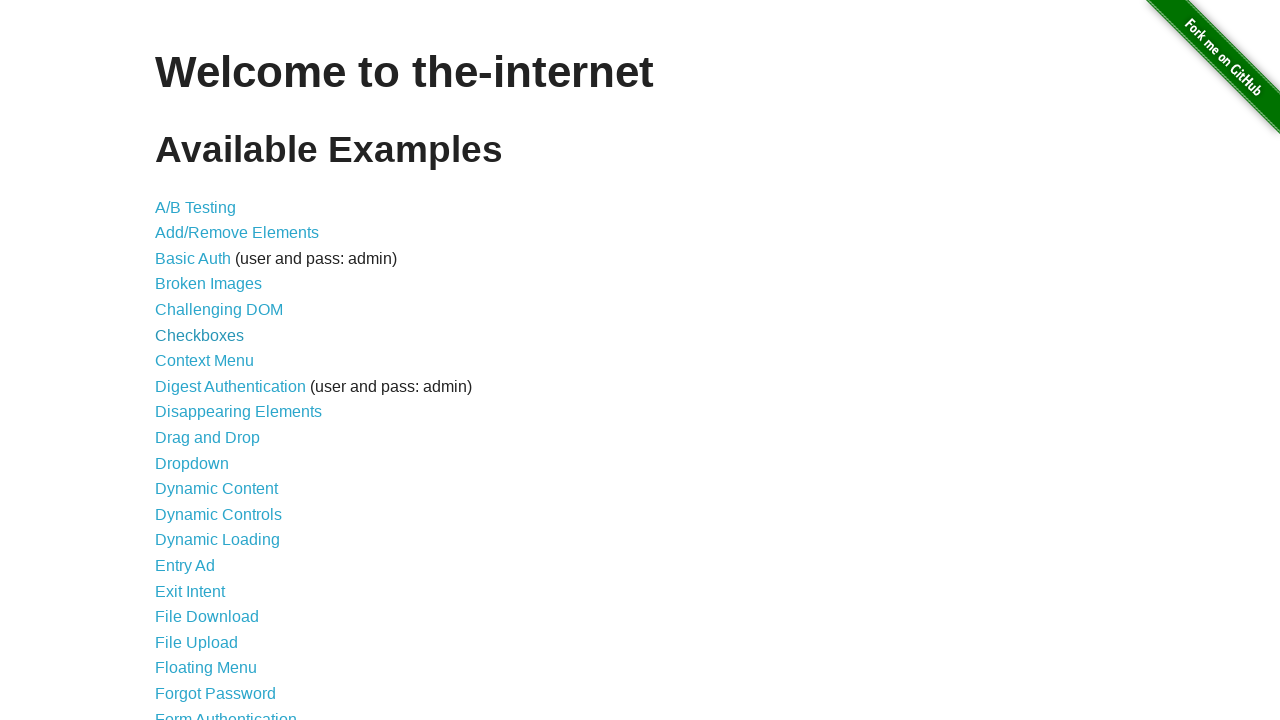

Waited for home page to load (networkidle)
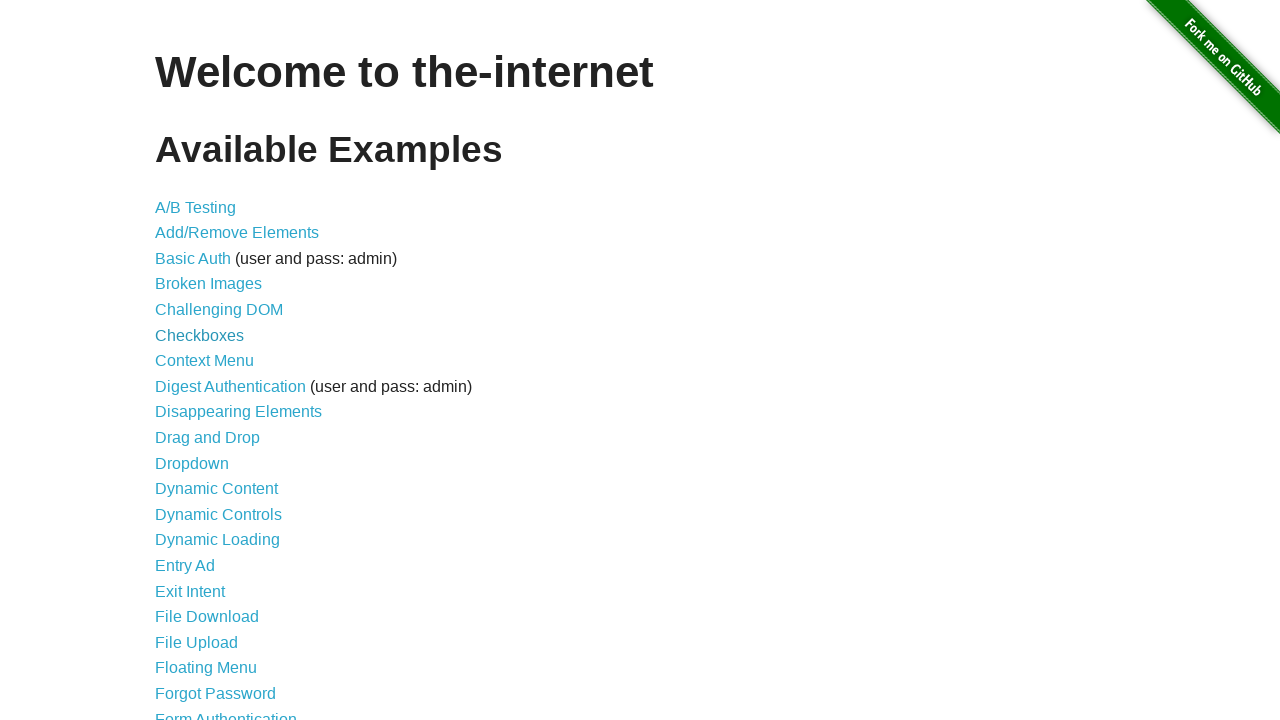

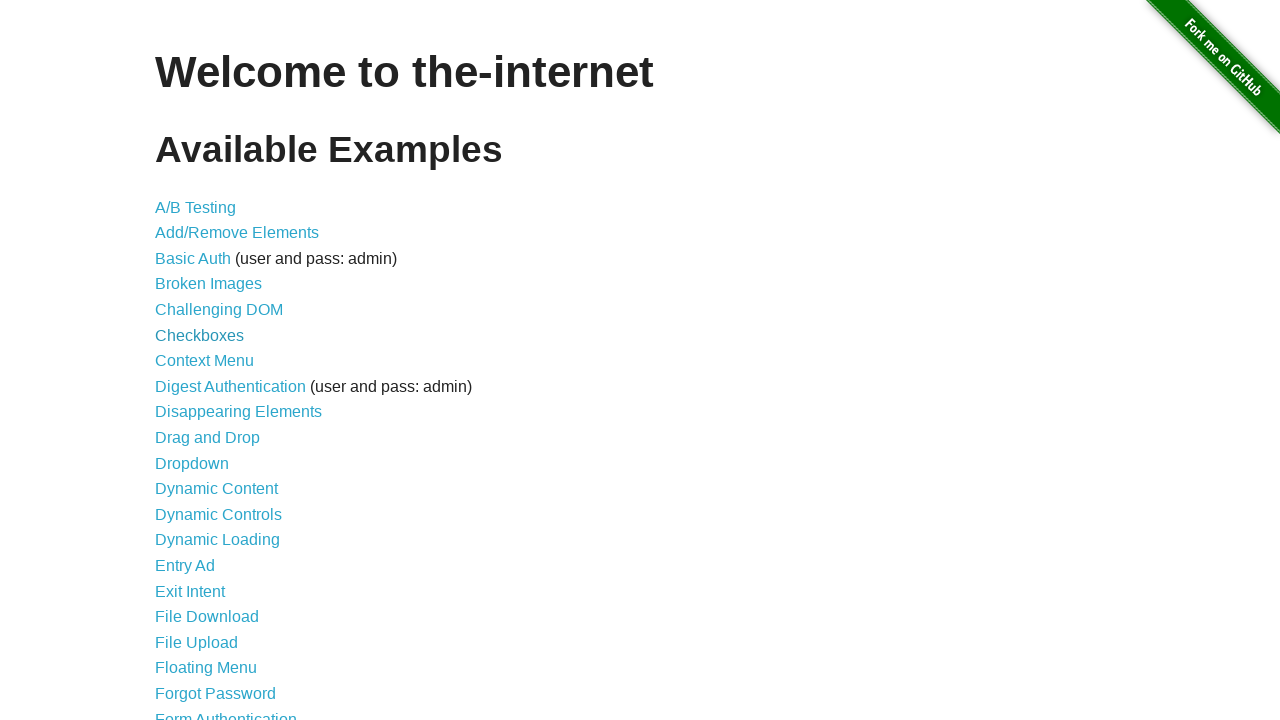